Tests adding specific grocery items (Cucumber, Broccoli, Beetroot) to cart on a vegetable shopping practice site by iterating through products and clicking ADD TO CART for matching items

Starting URL: https://rahulshettyacademy.com/seleniumPractise/

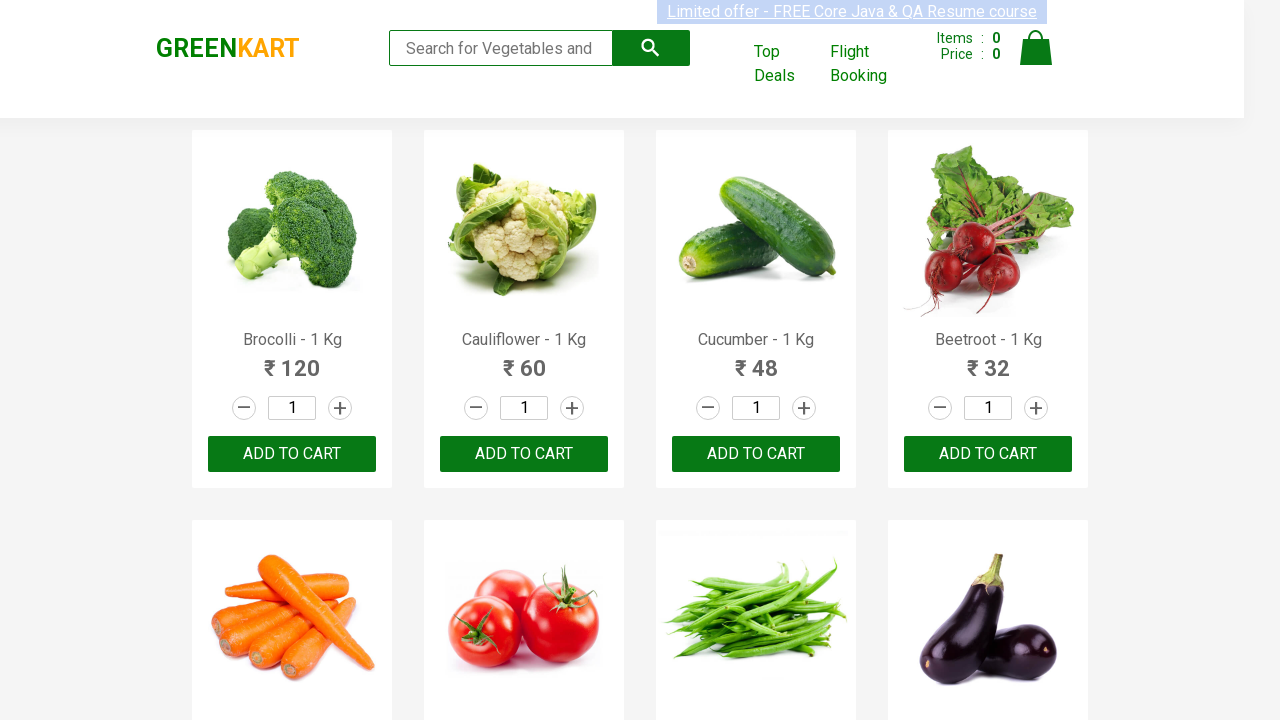

Waited for product elements to load
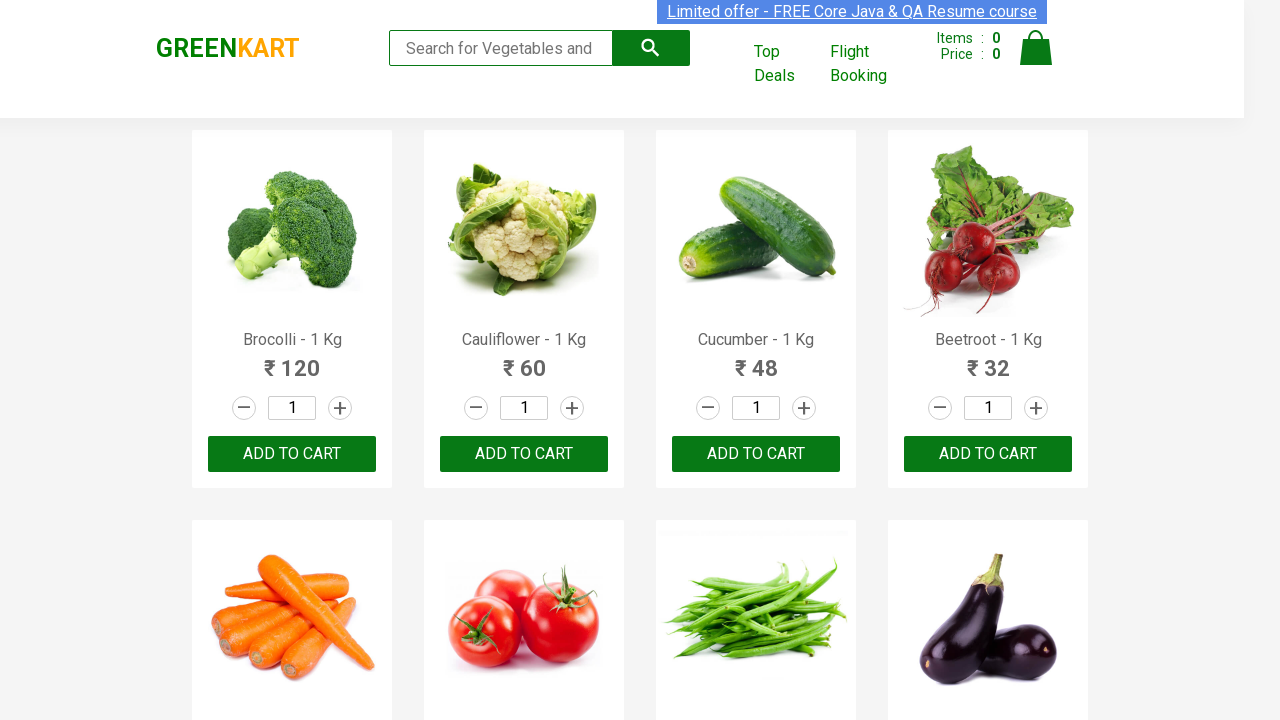

Retrieved all product name elements
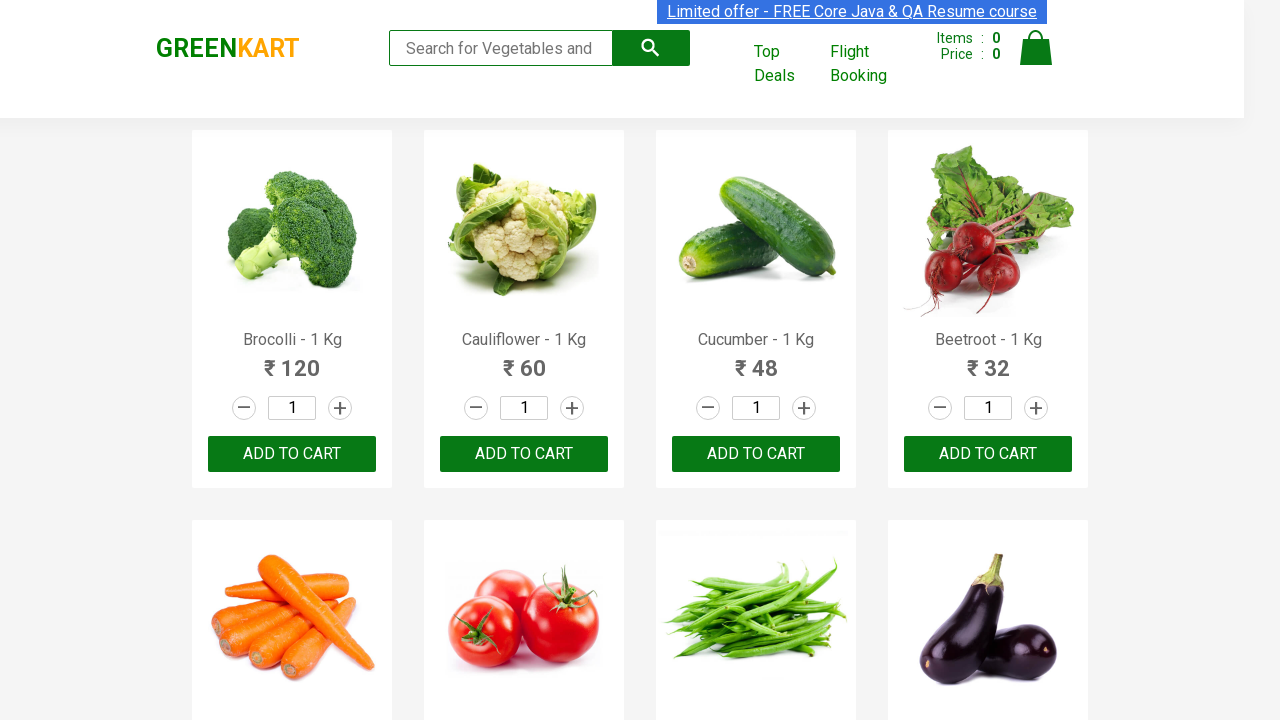

Retrieved all ADD TO CART buttons
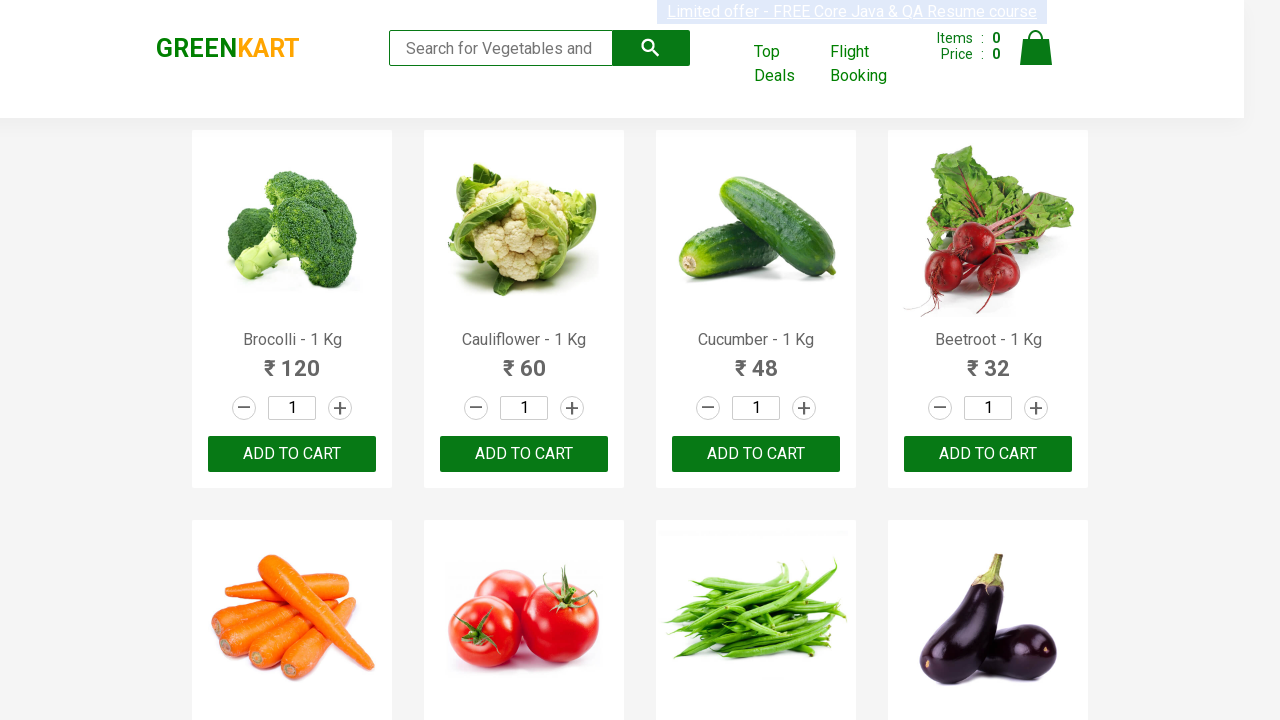

Clicked ADD TO CART for Brocolli
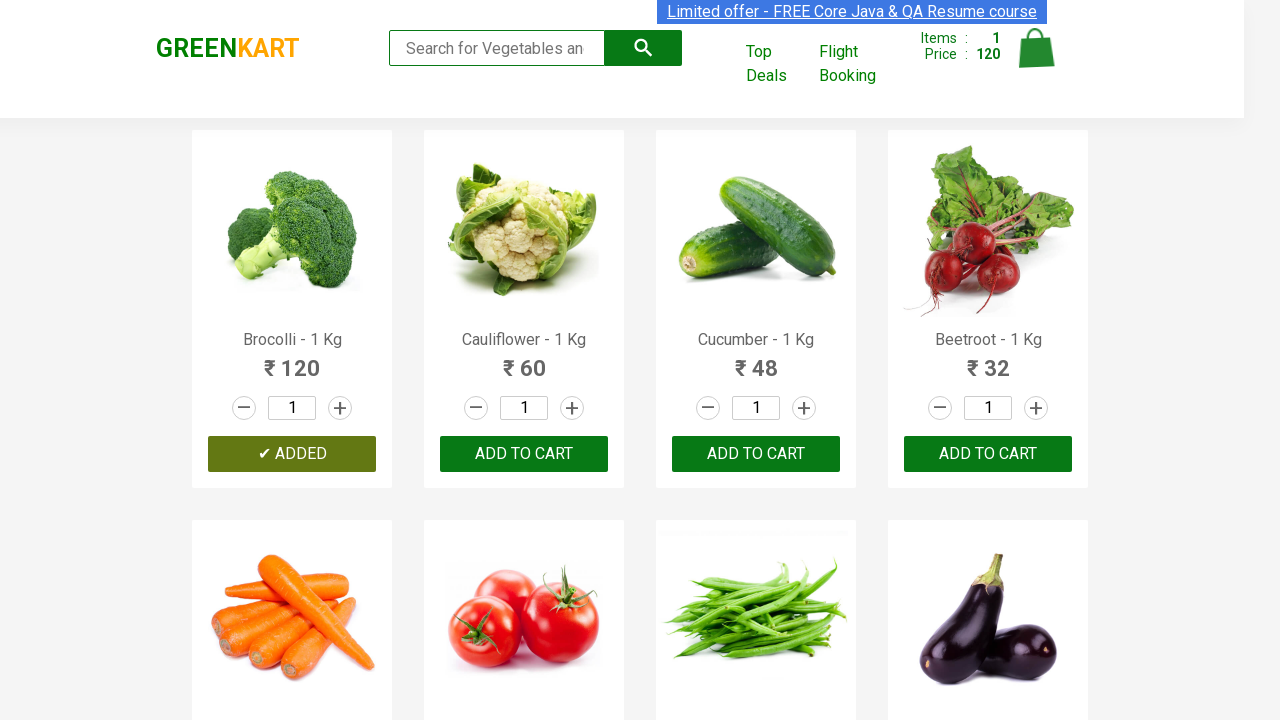

Clicked ADD TO CART for Cucumber
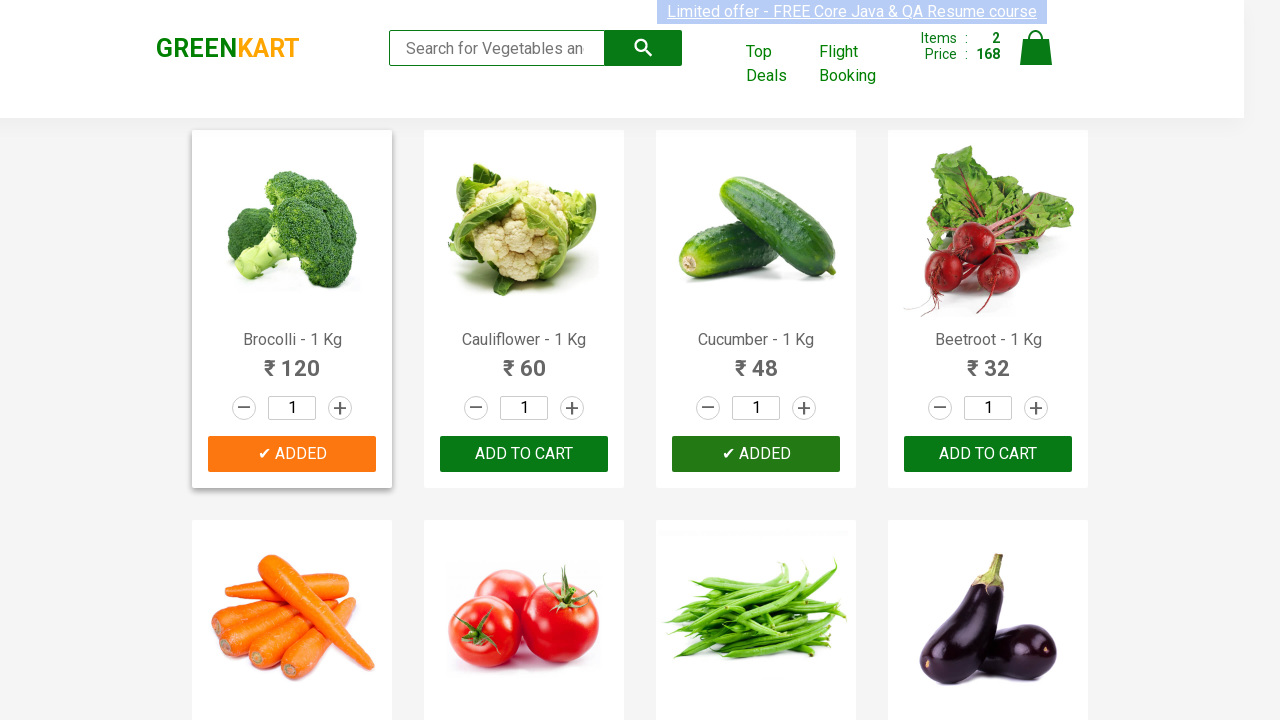

Clicked ADD TO CART for Beetroot
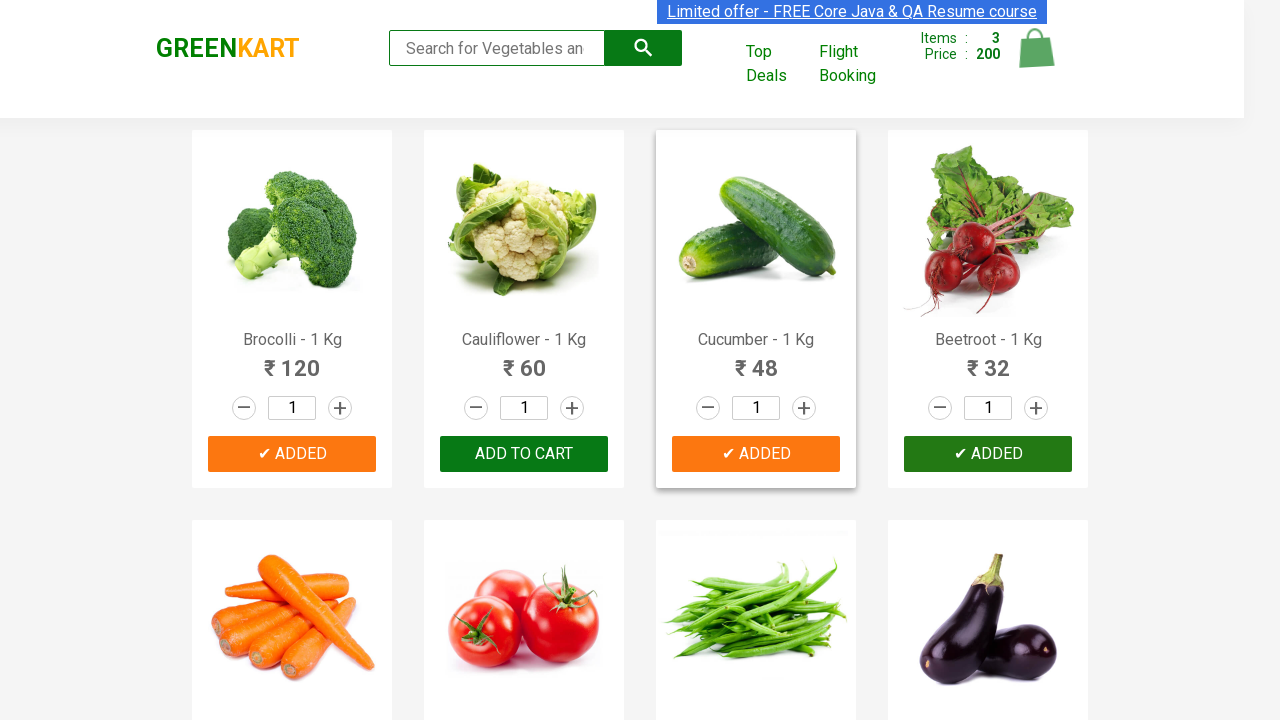

All 3 required items added to cart
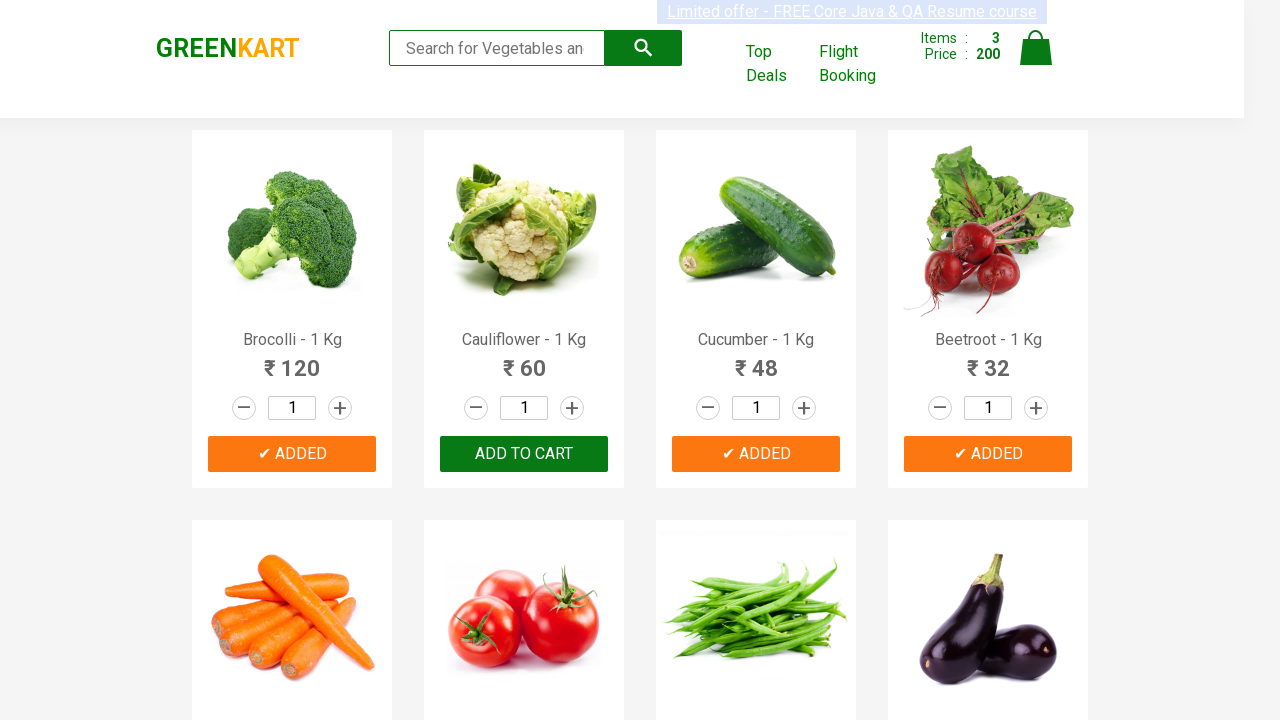

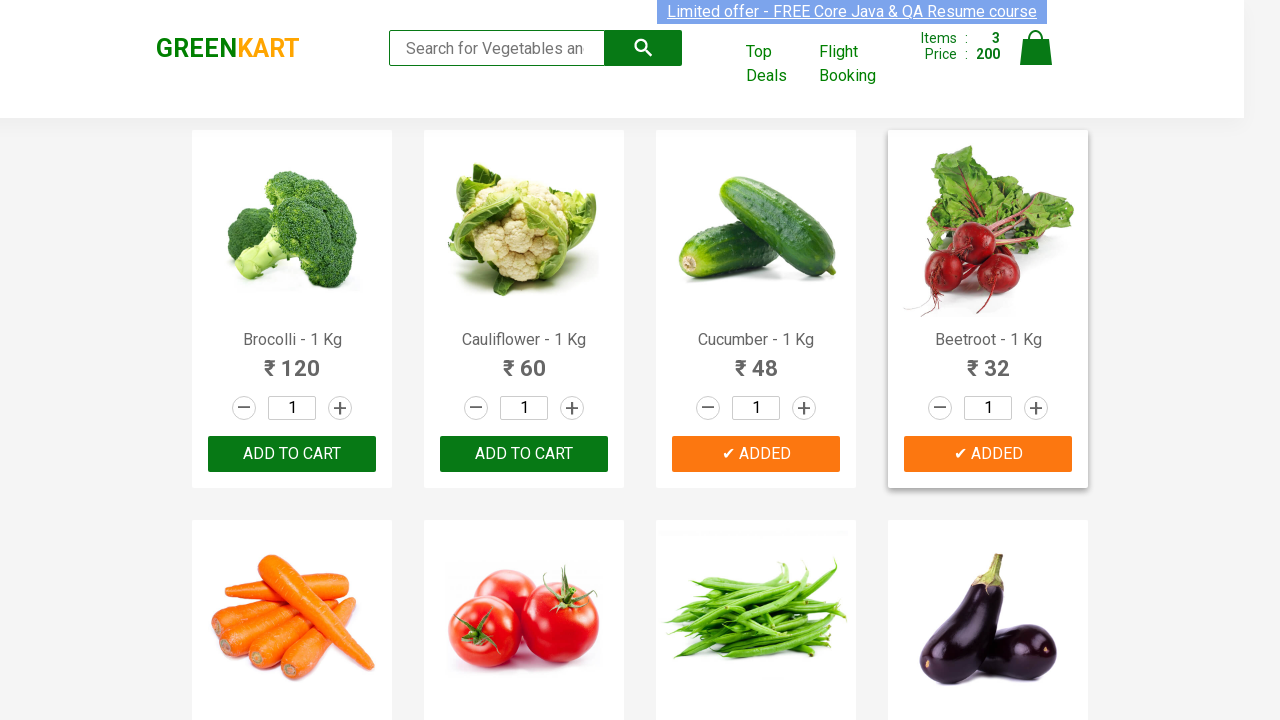